Tests network blocking functionality by blocking CSS and image files (*.css, *.png, *.gif) before loading a website to verify the page loads without these resources.

Starting URL: https://www.redbus.in

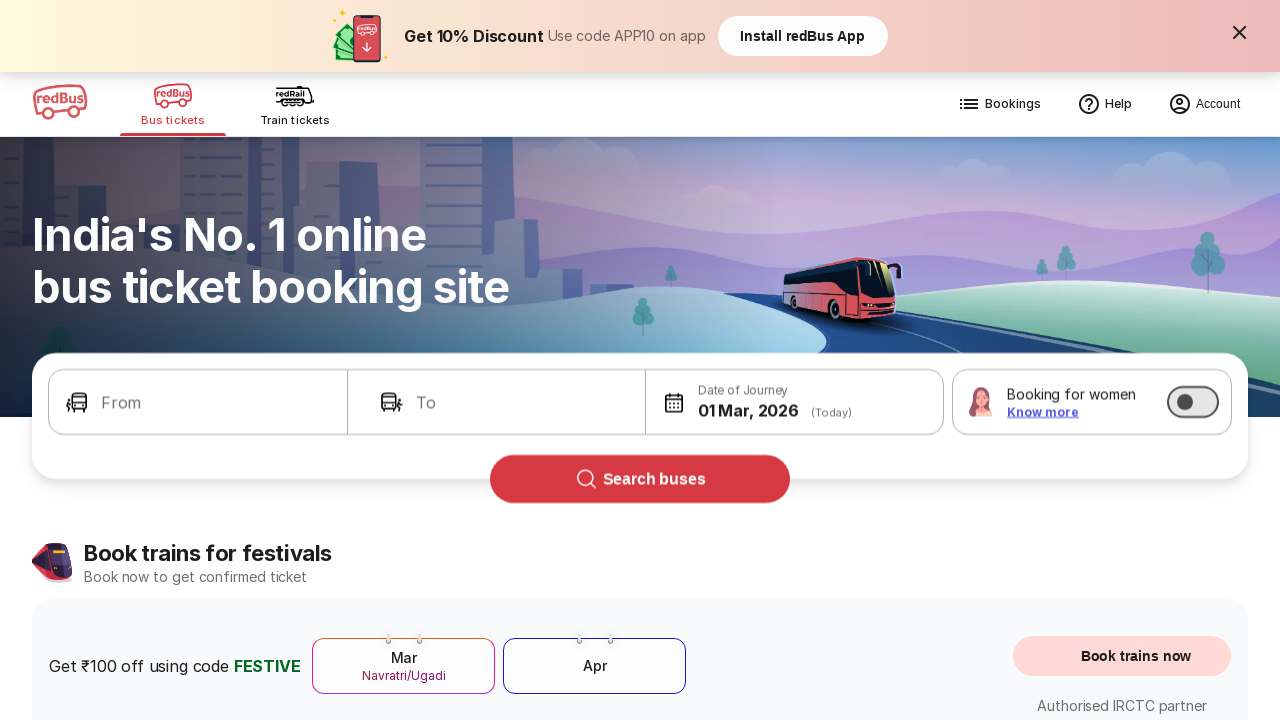

Set up route interception to block CSS files
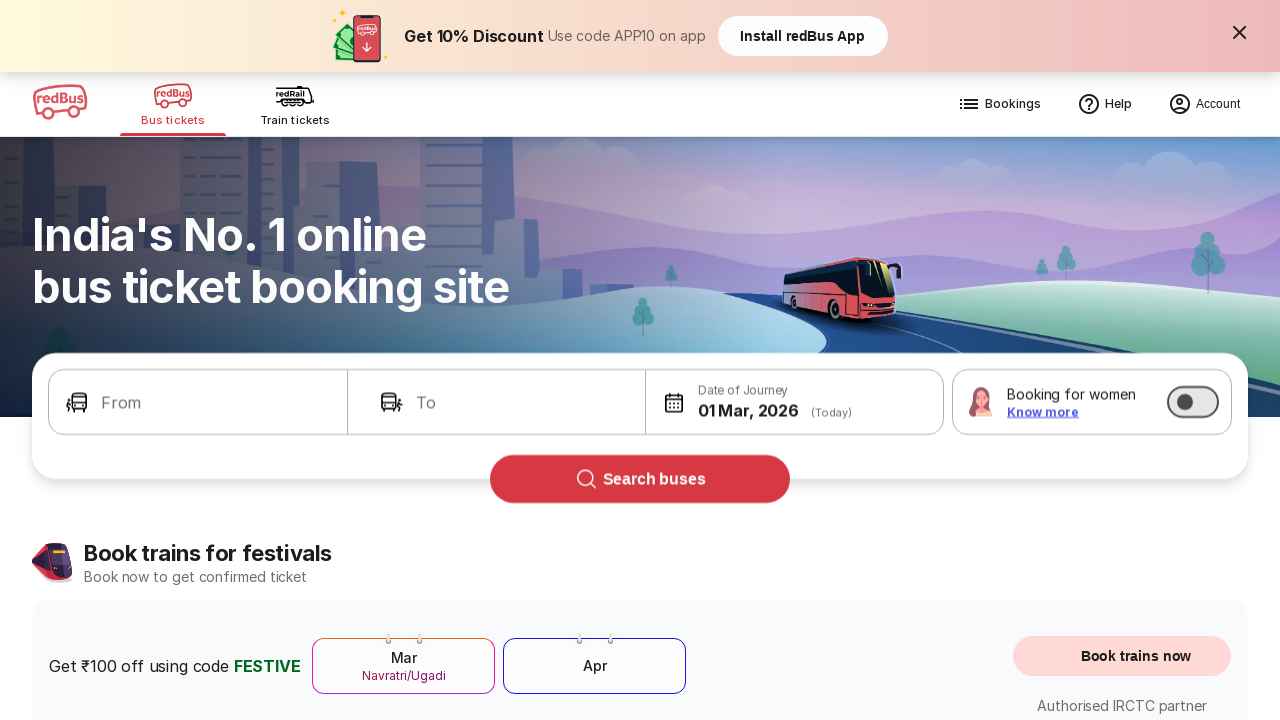

Set up route interception to block PNG image files
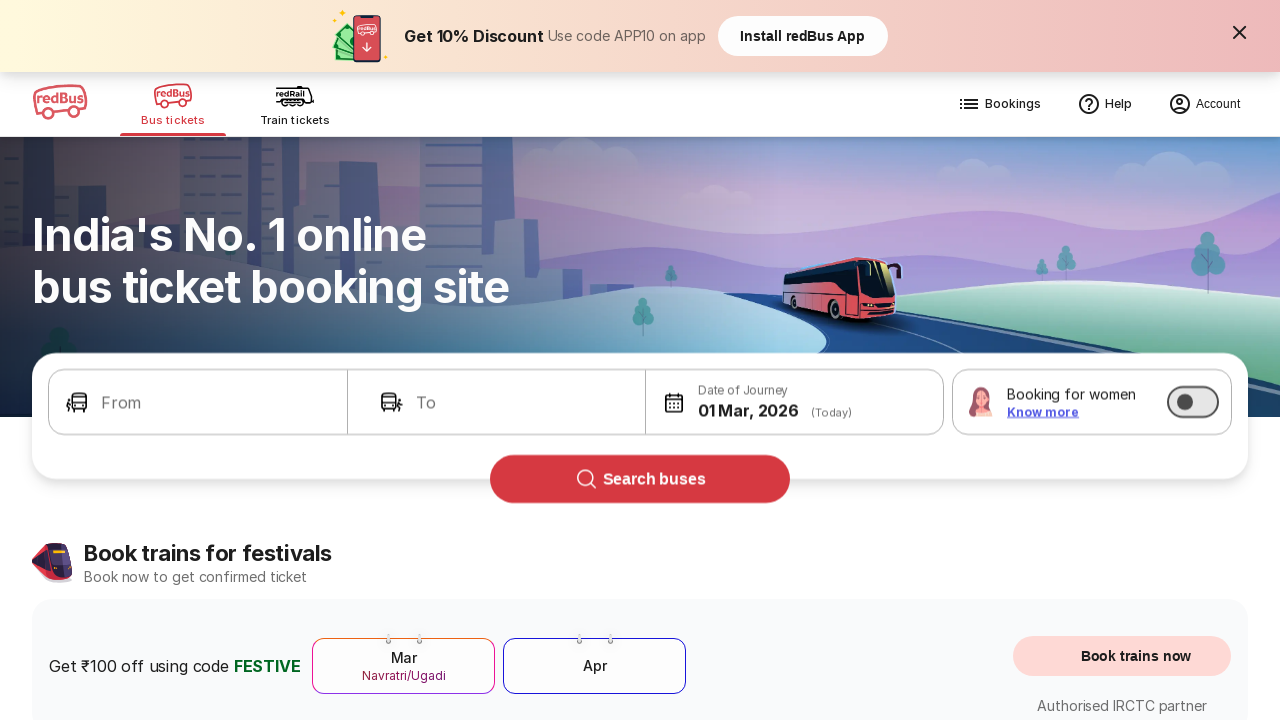

Set up route interception to block GIF image files
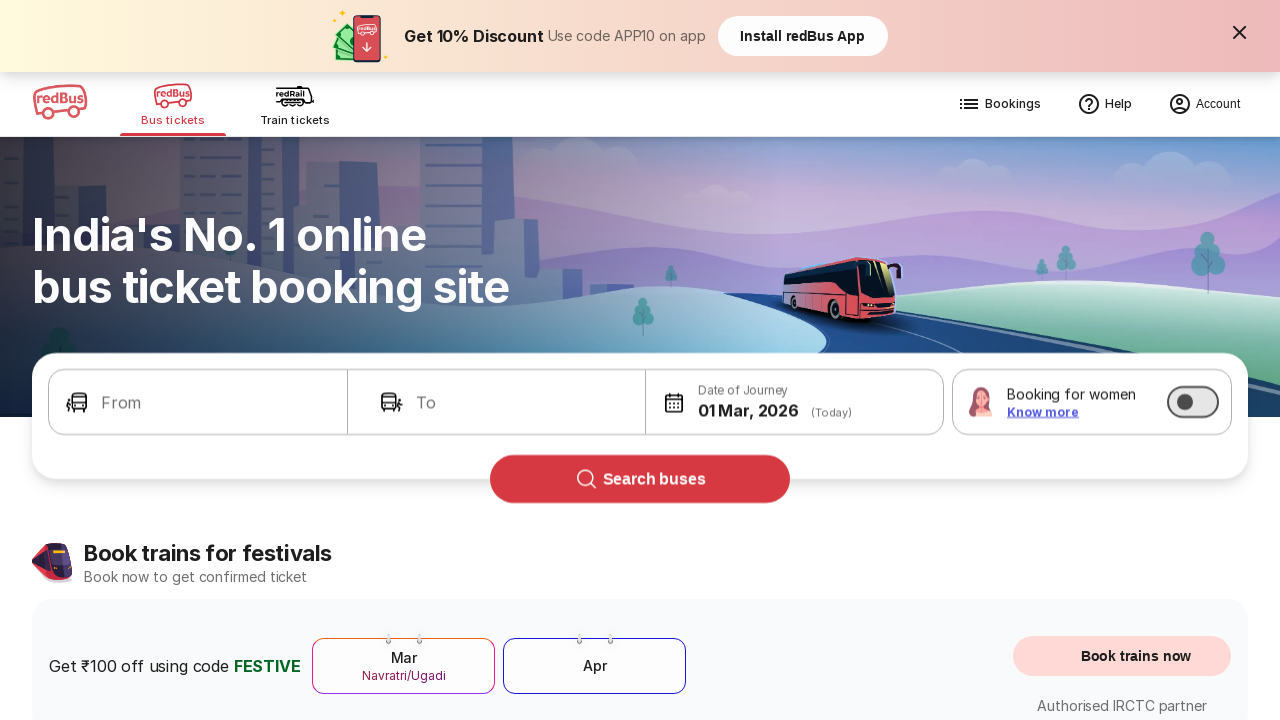

Waited for page to reach networkidle state with blocked resources (CSS, PNG, GIF)
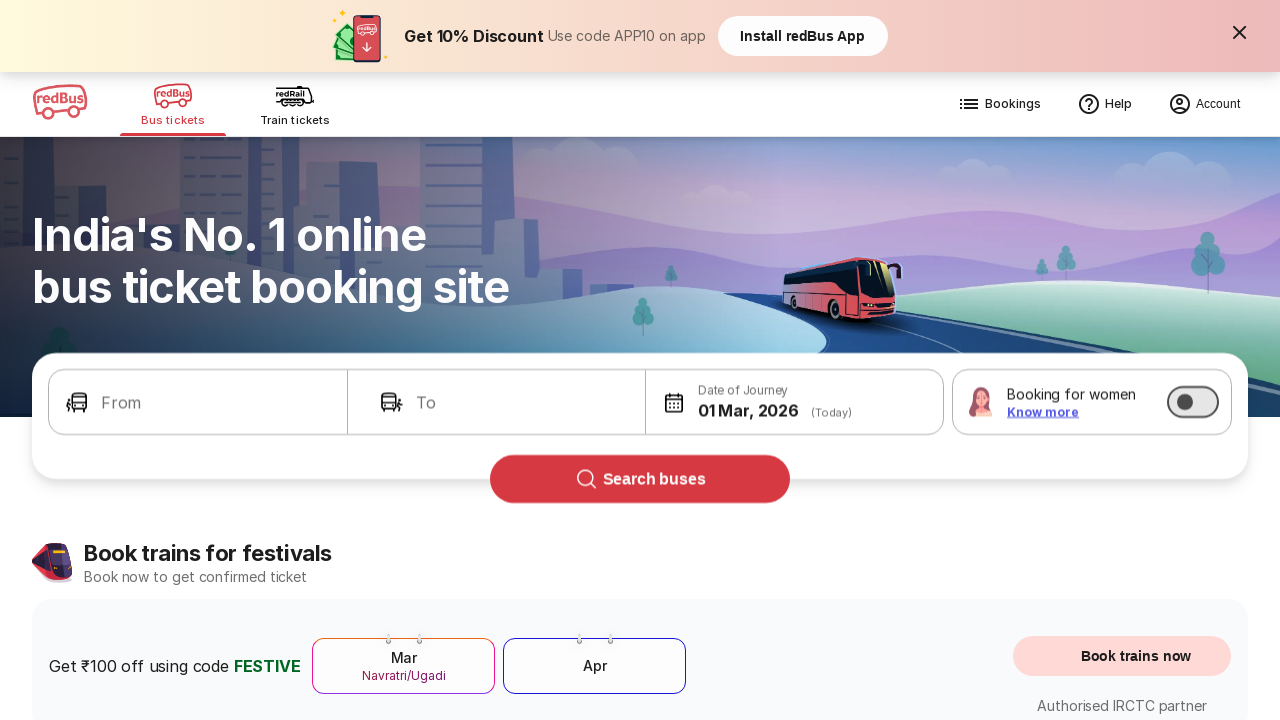

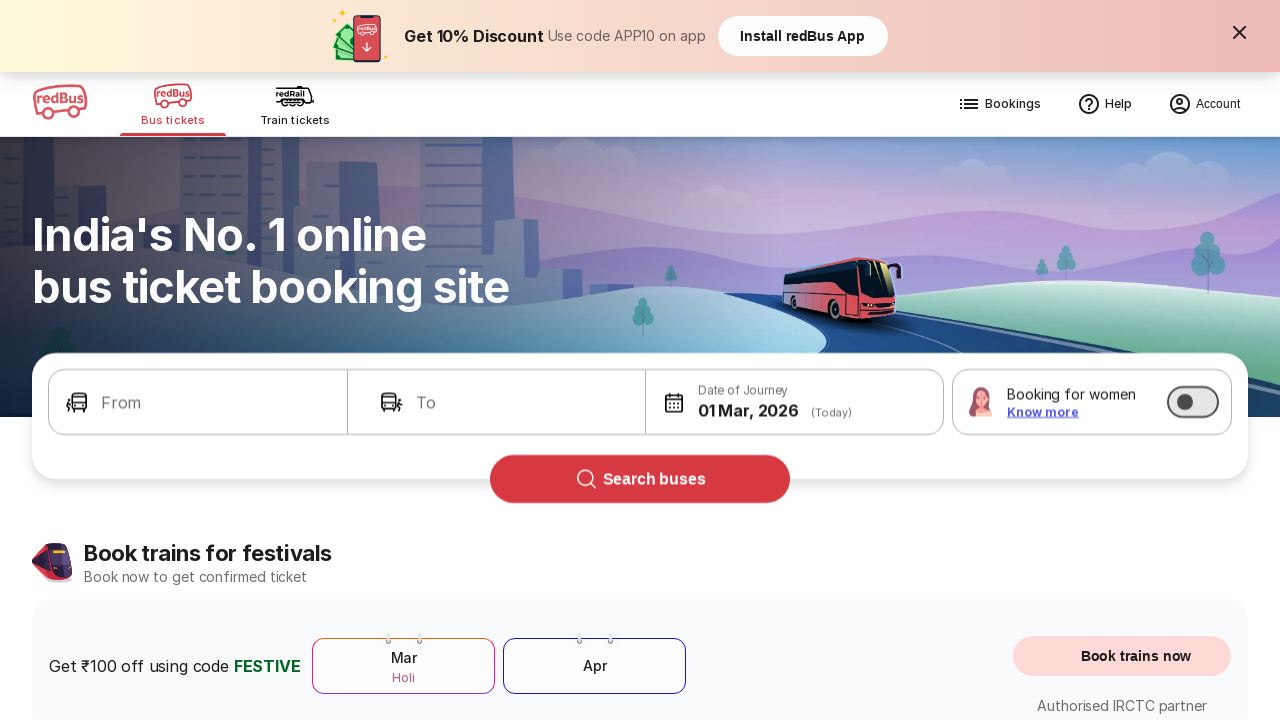